Tests a form submission that involves retrieving a value from an element attribute, calculating a result, and filling form fields including checkbox and radio button selection

Starting URL: http://suninjuly.github.io/get_attribute.html

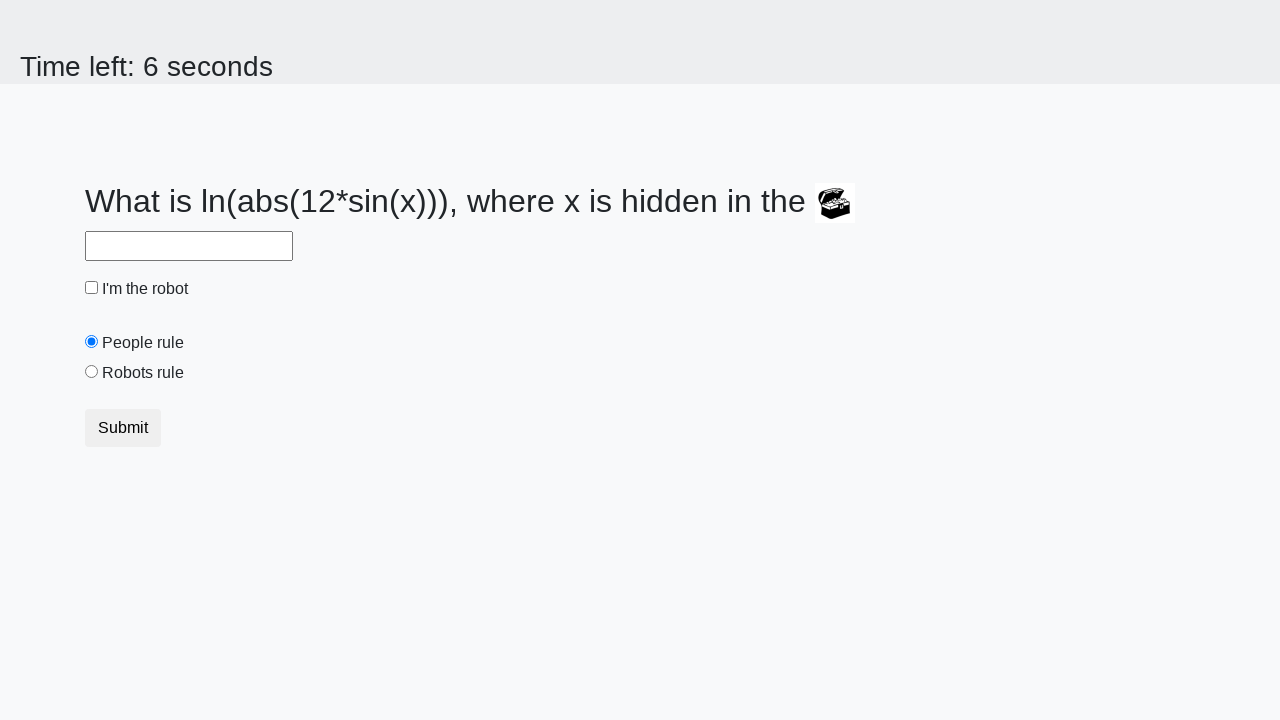

Located treasure element
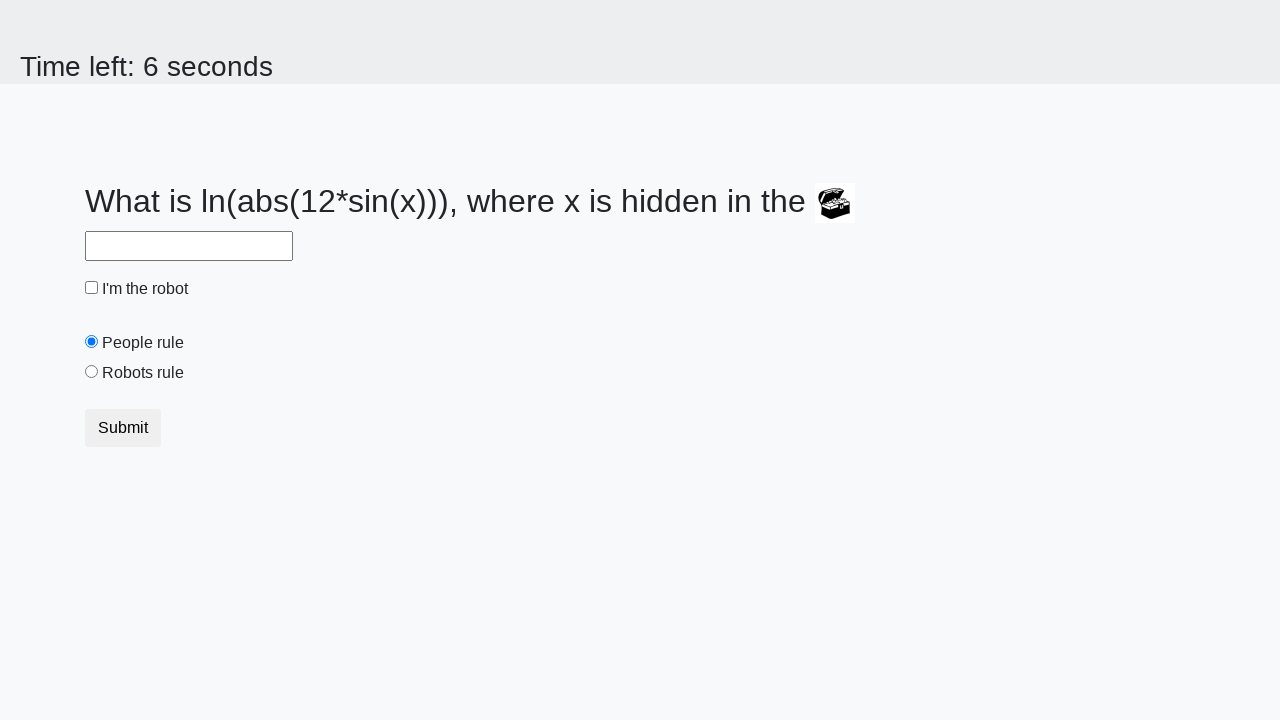

Retrieved 'valuex' attribute from treasure element: 950
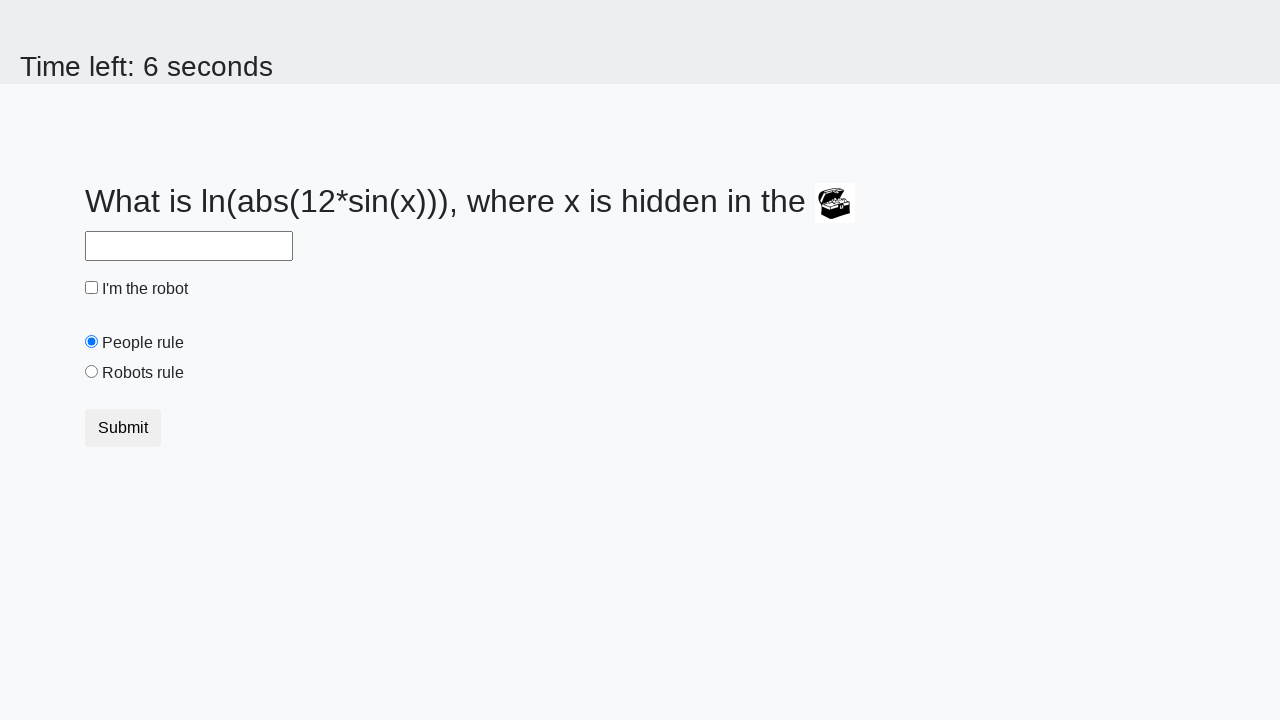

Calculated result from formula: 2.4288280230302446
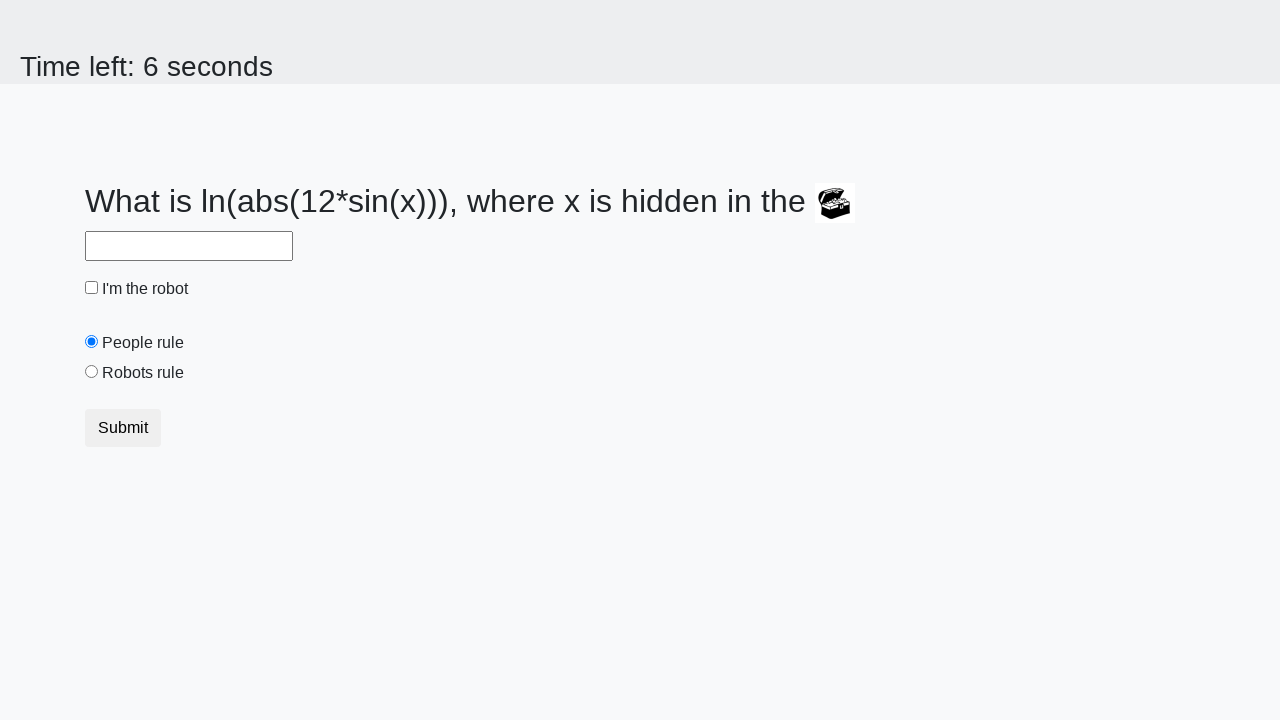

Filled answer field with calculated value: 2.4288280230302446 on #answer
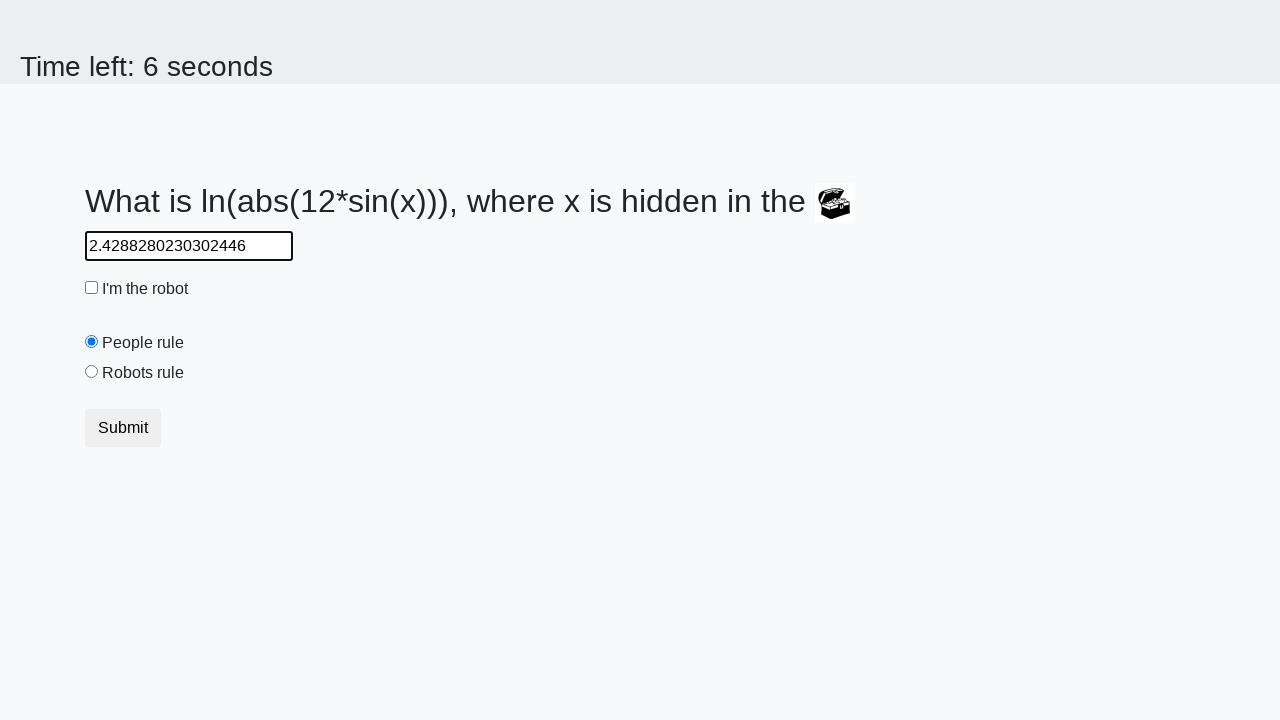

Checked the 'I'm the robot' checkbox at (92, 288) on #robotCheckbox
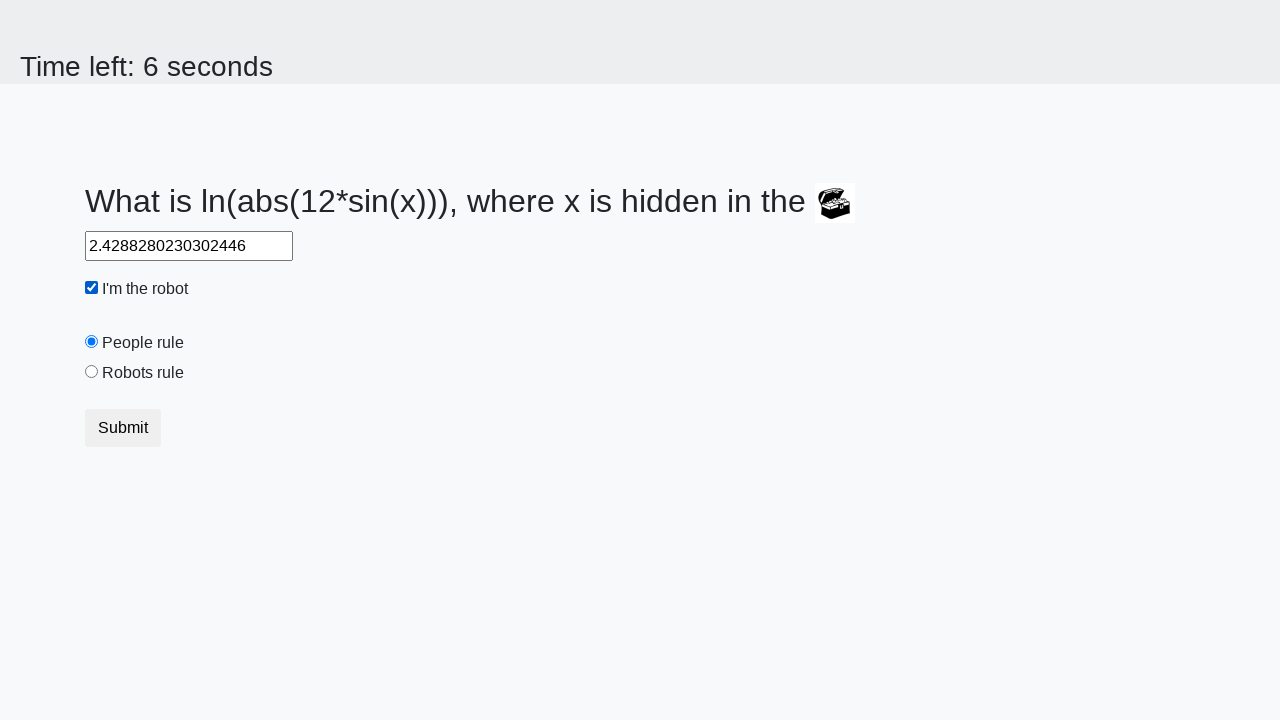

Selected the 'Robots rule!' radio button at (92, 372) on #robotsRule
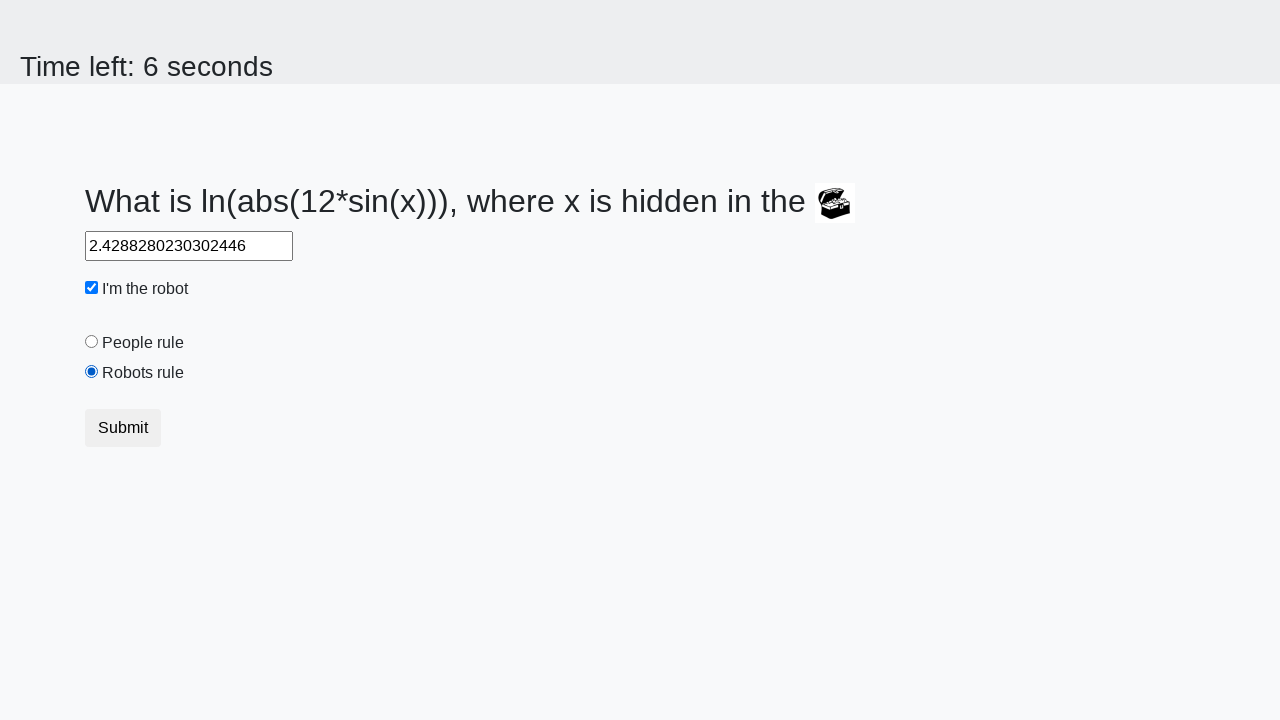

Clicked submit button to submit the form at (123, 428) on button
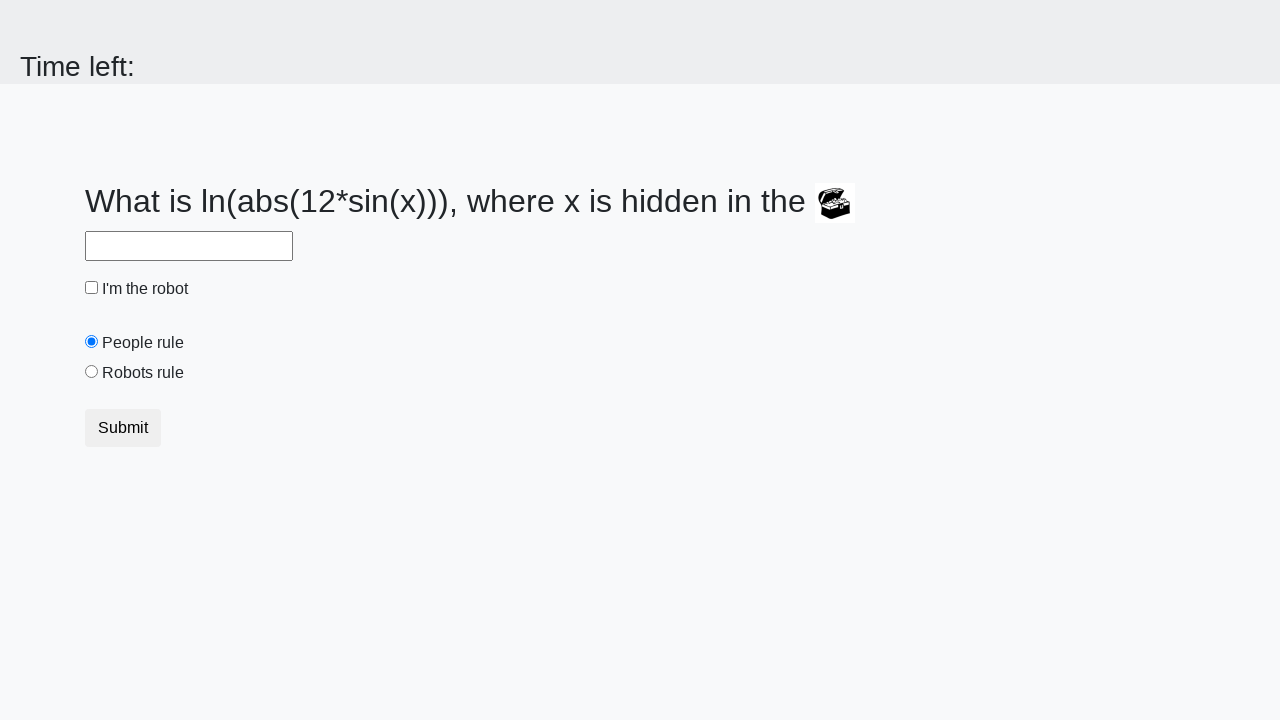

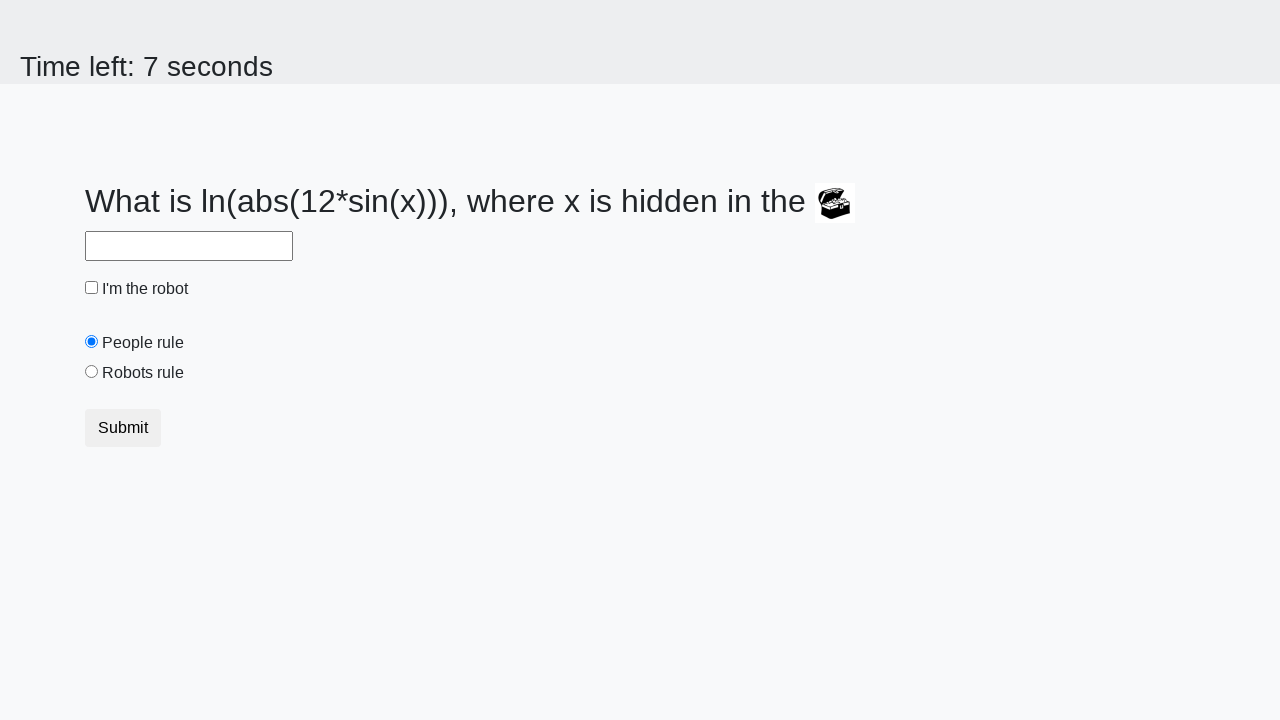